Tests that the Clear completed button is hidden when no items are completed

Starting URL: https://demo.playwright.dev/todomvc

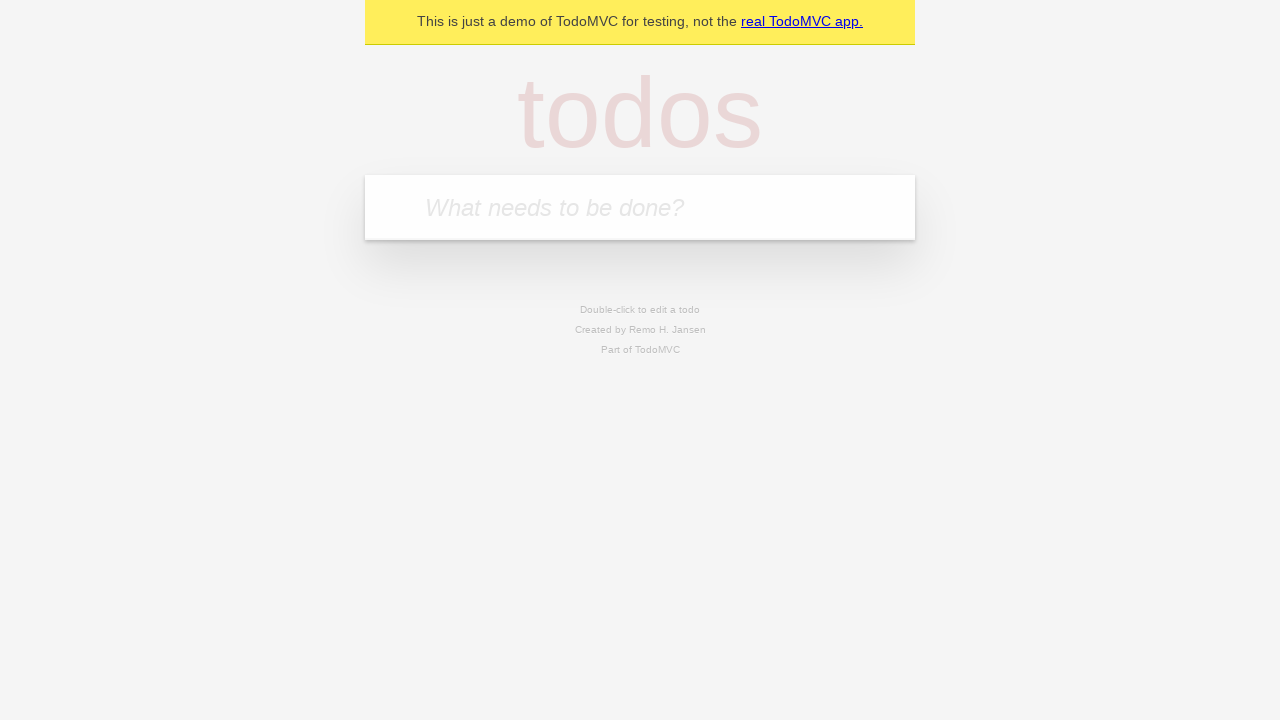

Filled todo input with 'buy some cheese' on internal:attr=[placeholder="What needs to be done?"i]
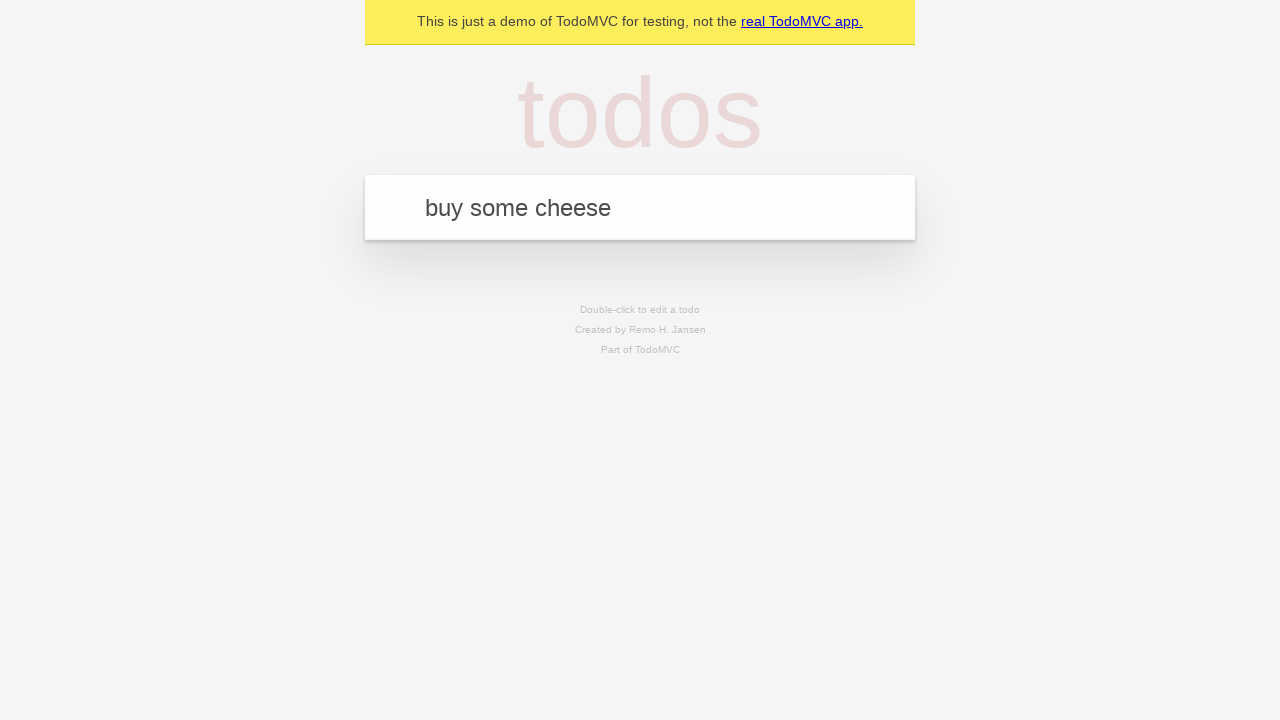

Pressed Enter to create first todo item on internal:attr=[placeholder="What needs to be done?"i]
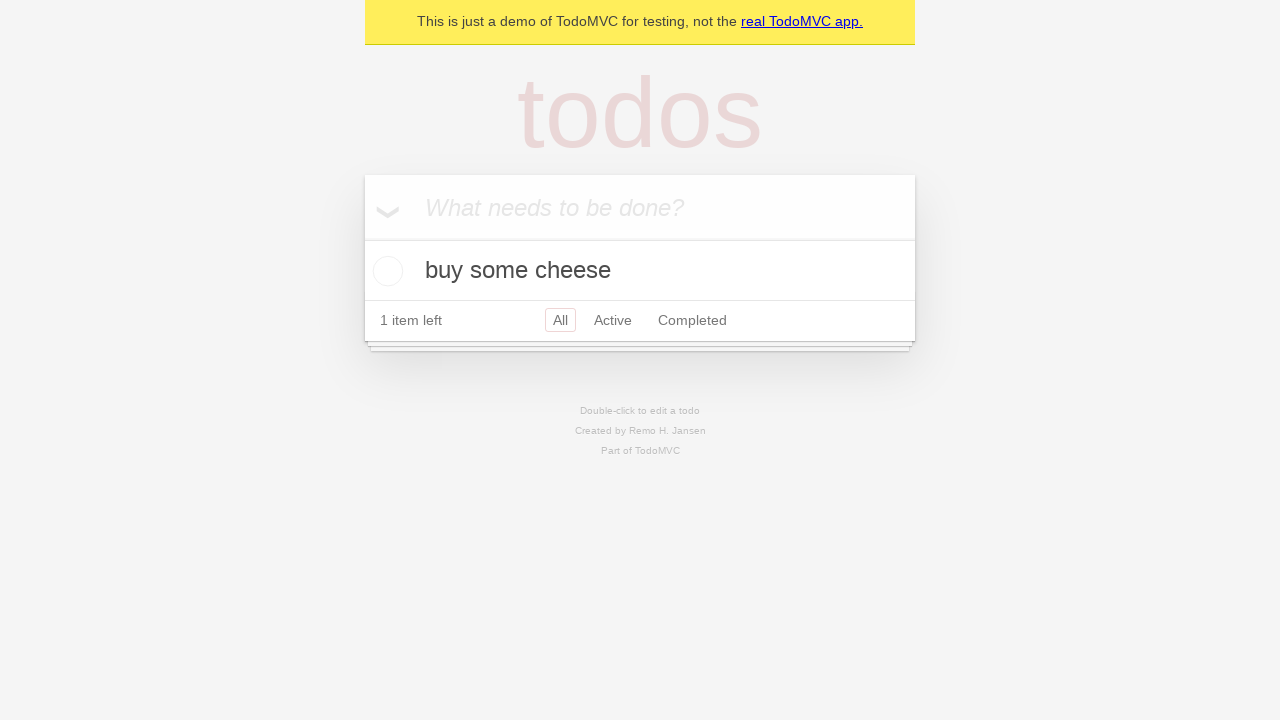

Filled todo input with 'feed the cat' on internal:attr=[placeholder="What needs to be done?"i]
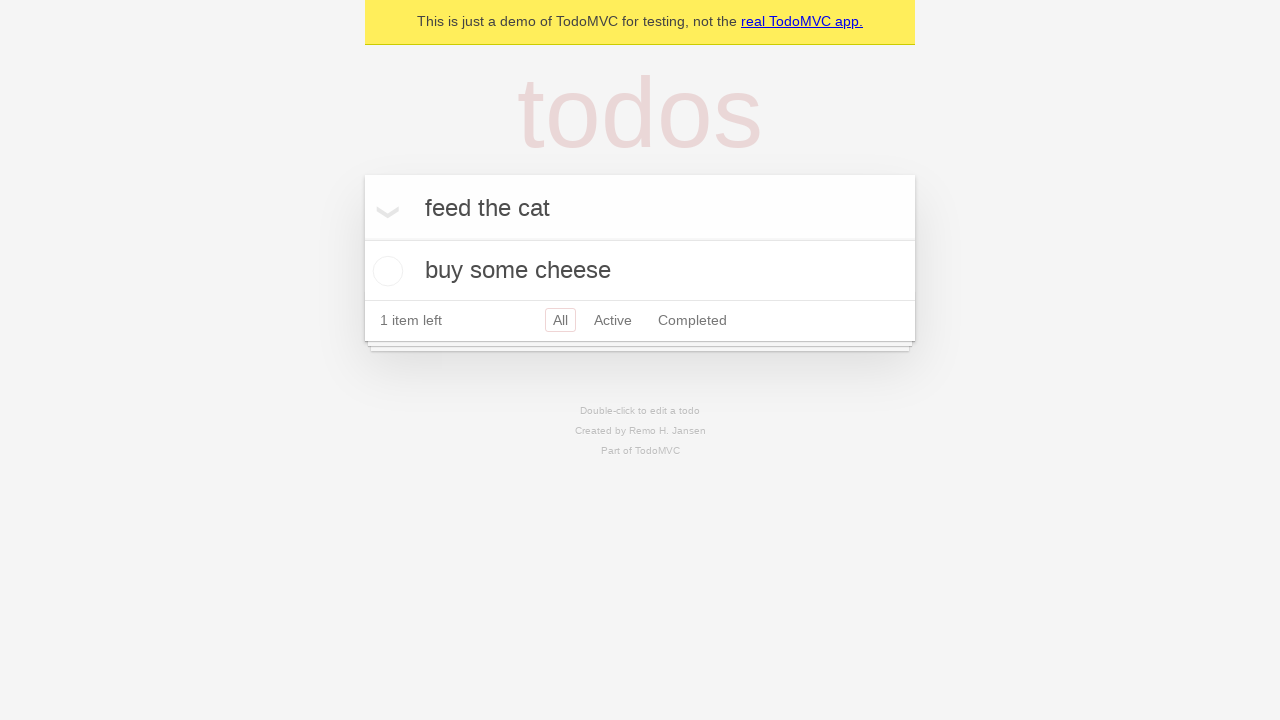

Pressed Enter to create second todo item on internal:attr=[placeholder="What needs to be done?"i]
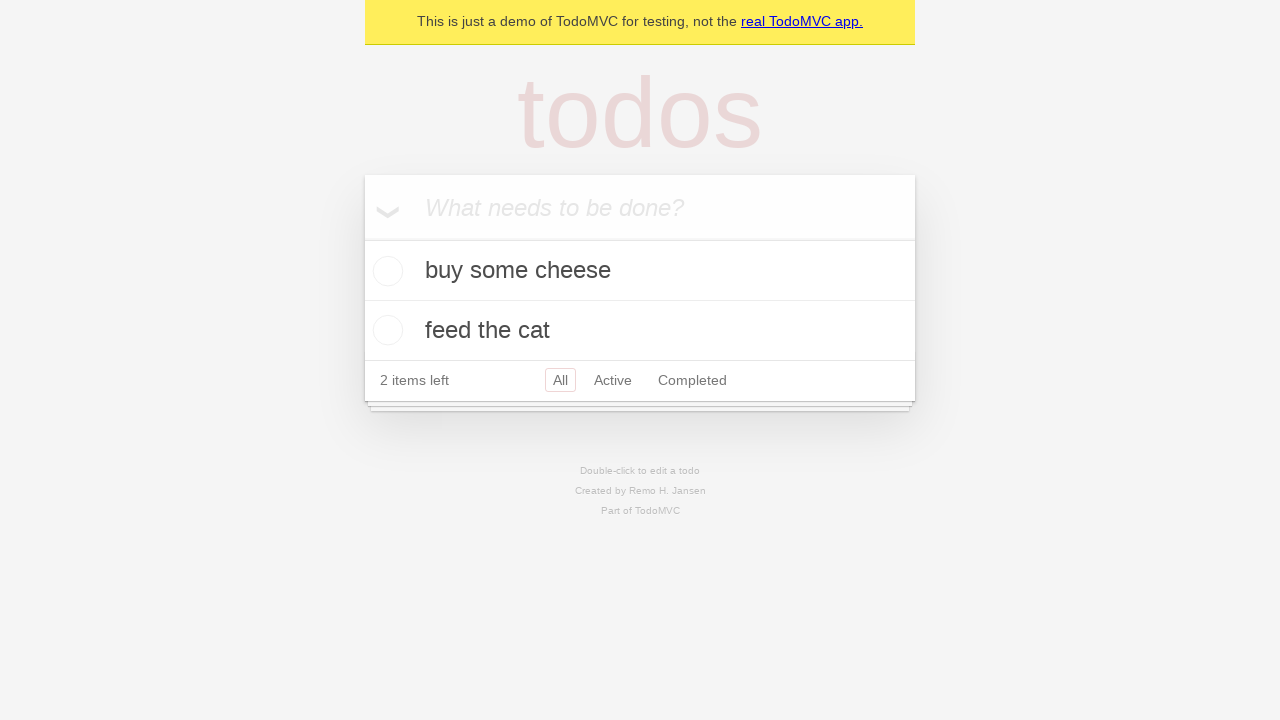

Filled todo input with 'book a doctors appointment' on internal:attr=[placeholder="What needs to be done?"i]
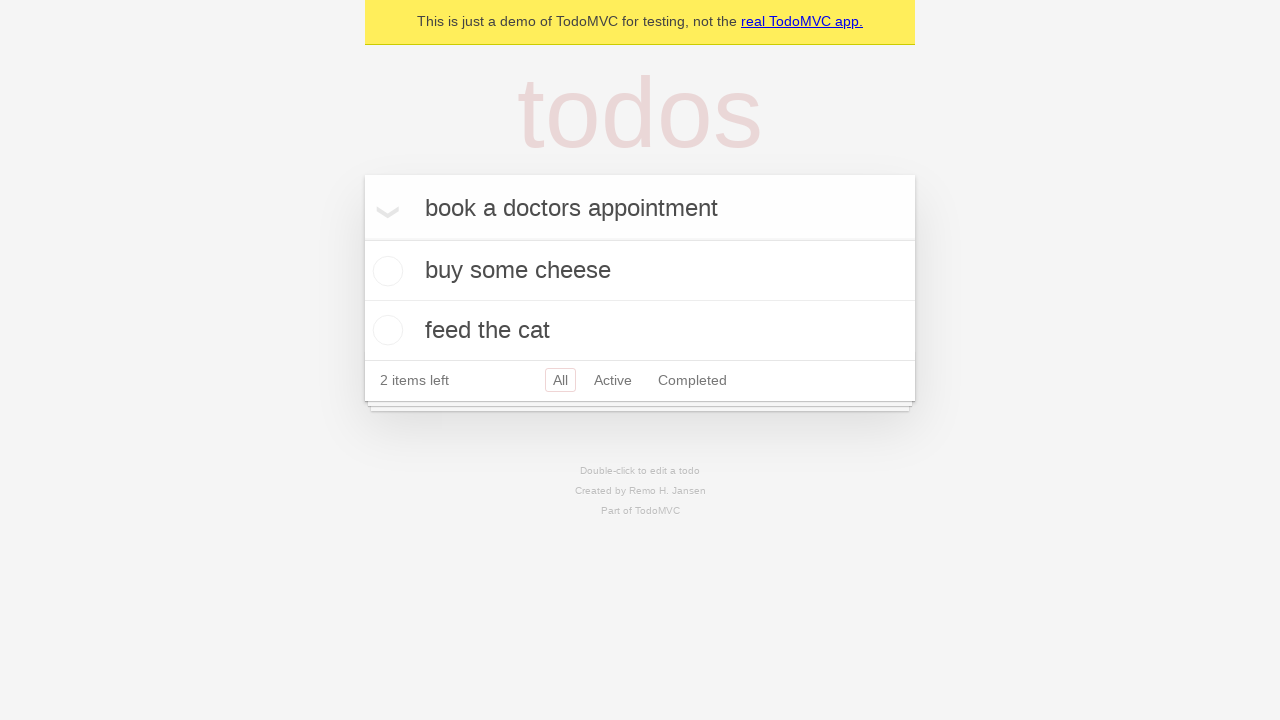

Pressed Enter to create third todo item on internal:attr=[placeholder="What needs to be done?"i]
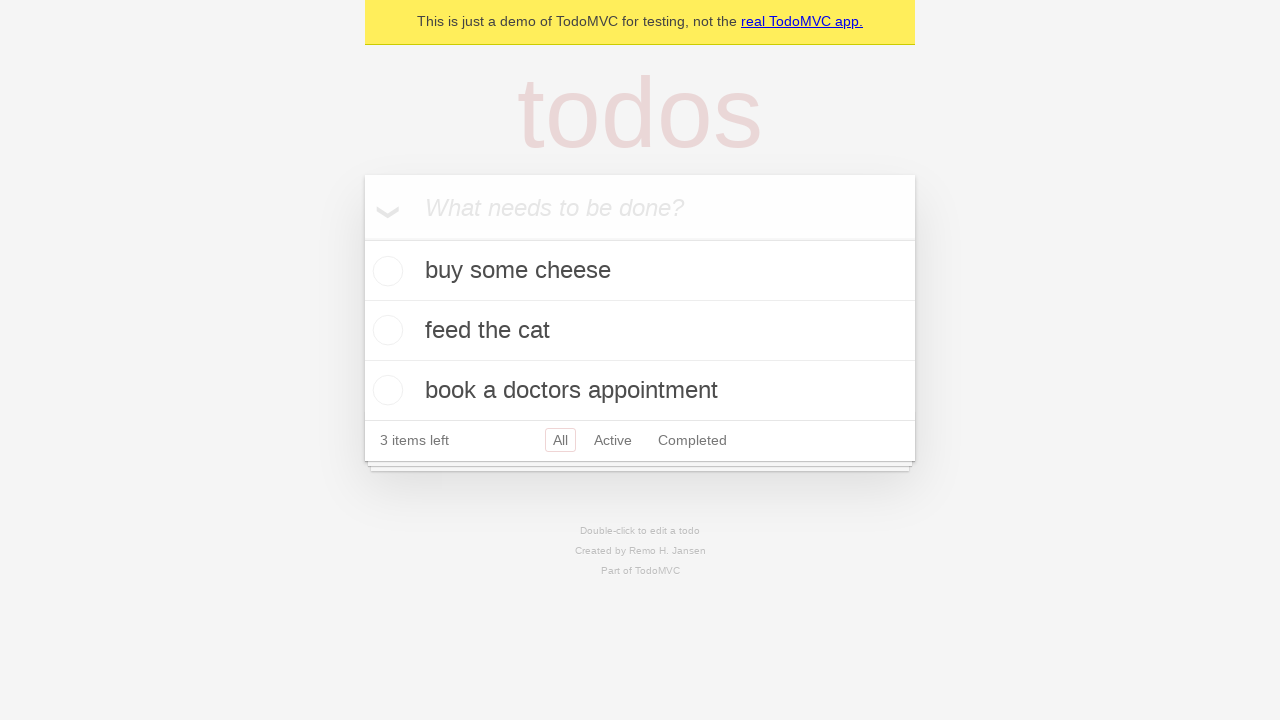

Checked the first todo item as completed at (385, 271) on .todo-list li .toggle >> nth=0
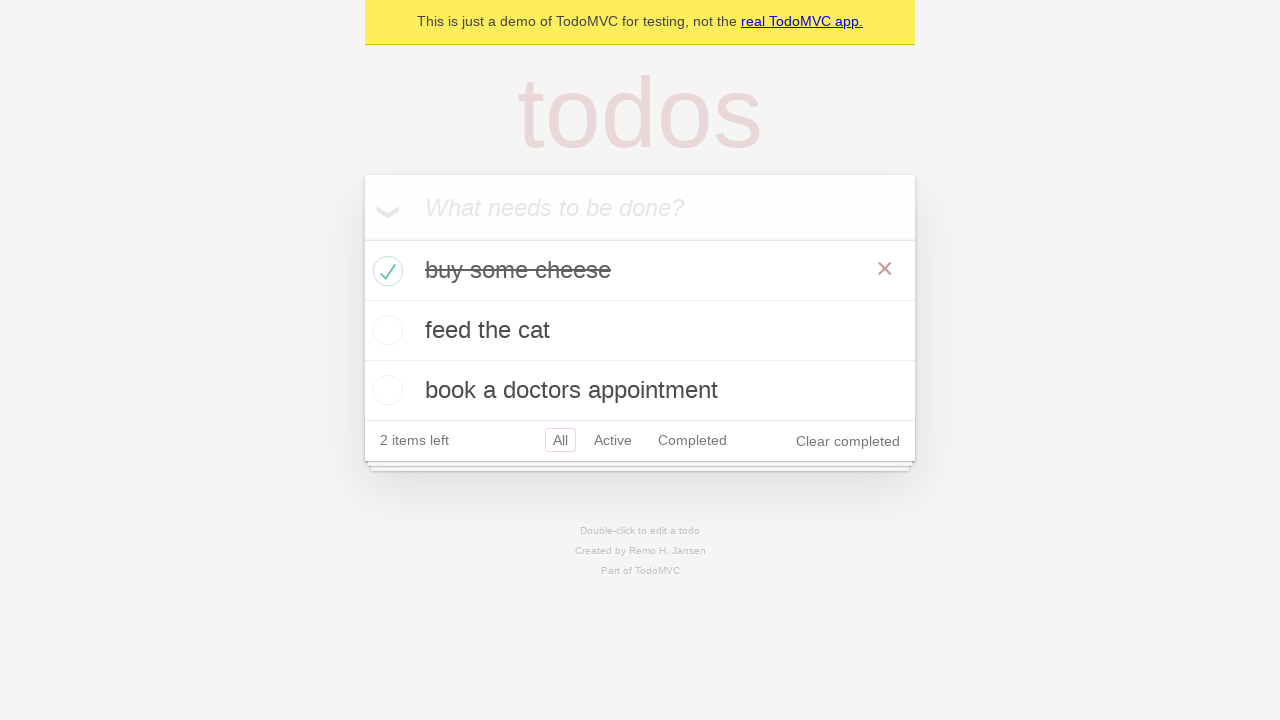

Clicked Clear completed button at (848, 441) on internal:role=button[name="Clear completed"i]
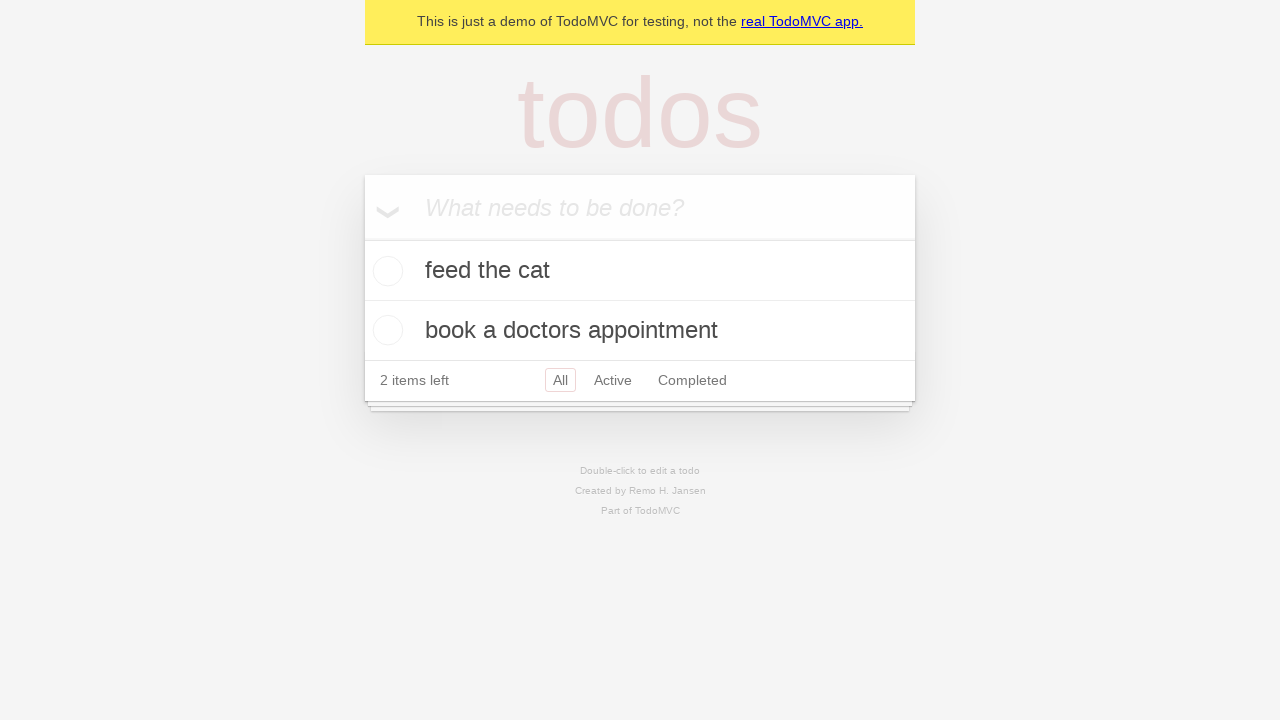

Verified Clear completed button is hidden when no items are completed
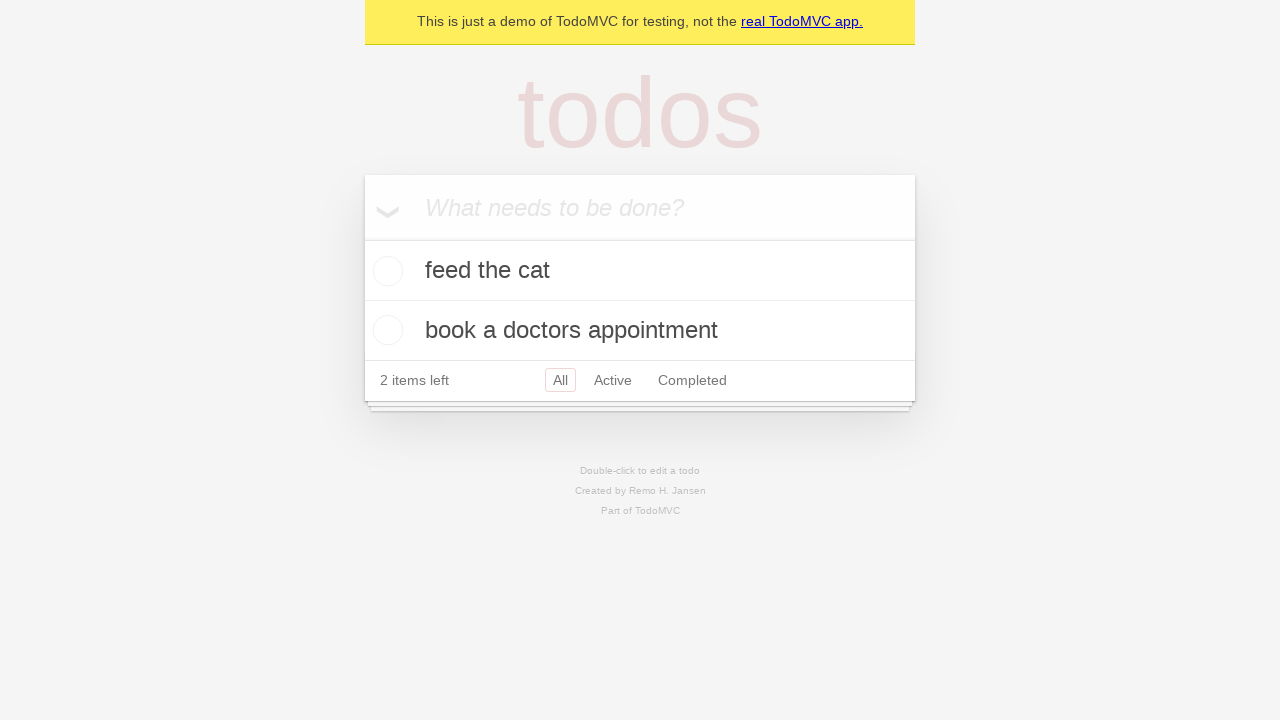

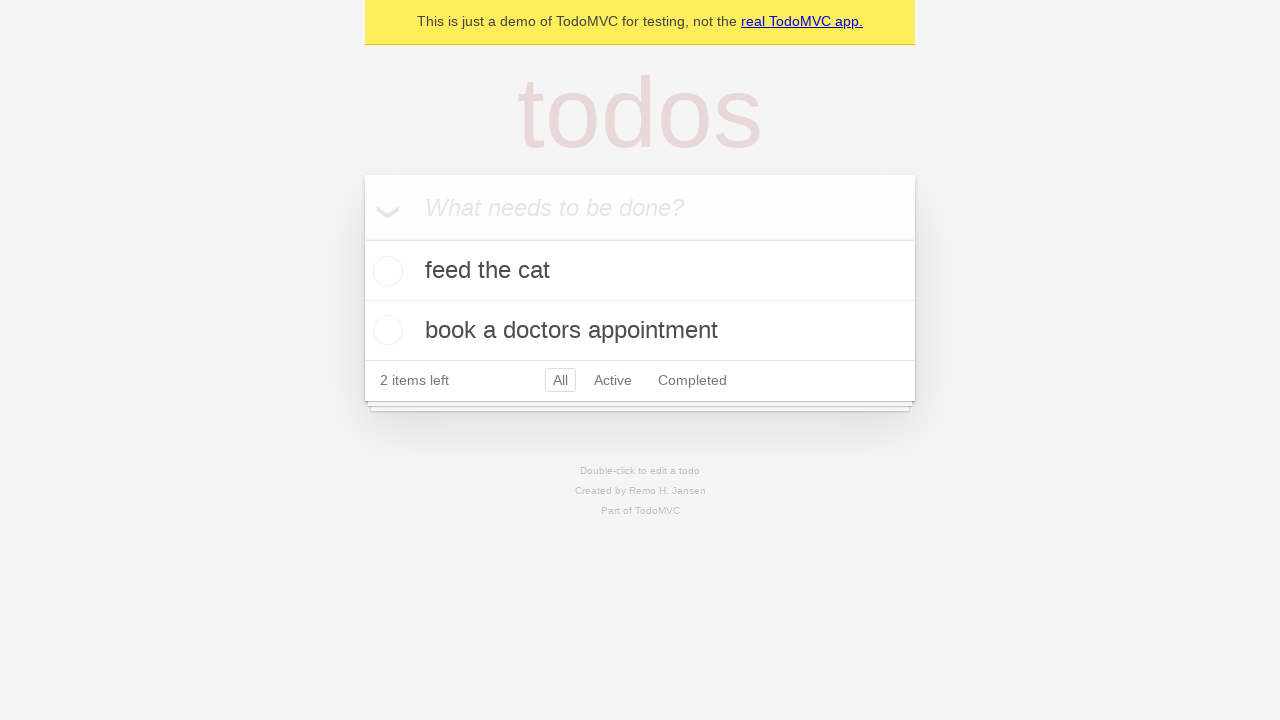